Tests mouse handling by navigating to a contact form website and performing a hover and click action on the submit button element.

Starting URL: http://www.mycontactform.com

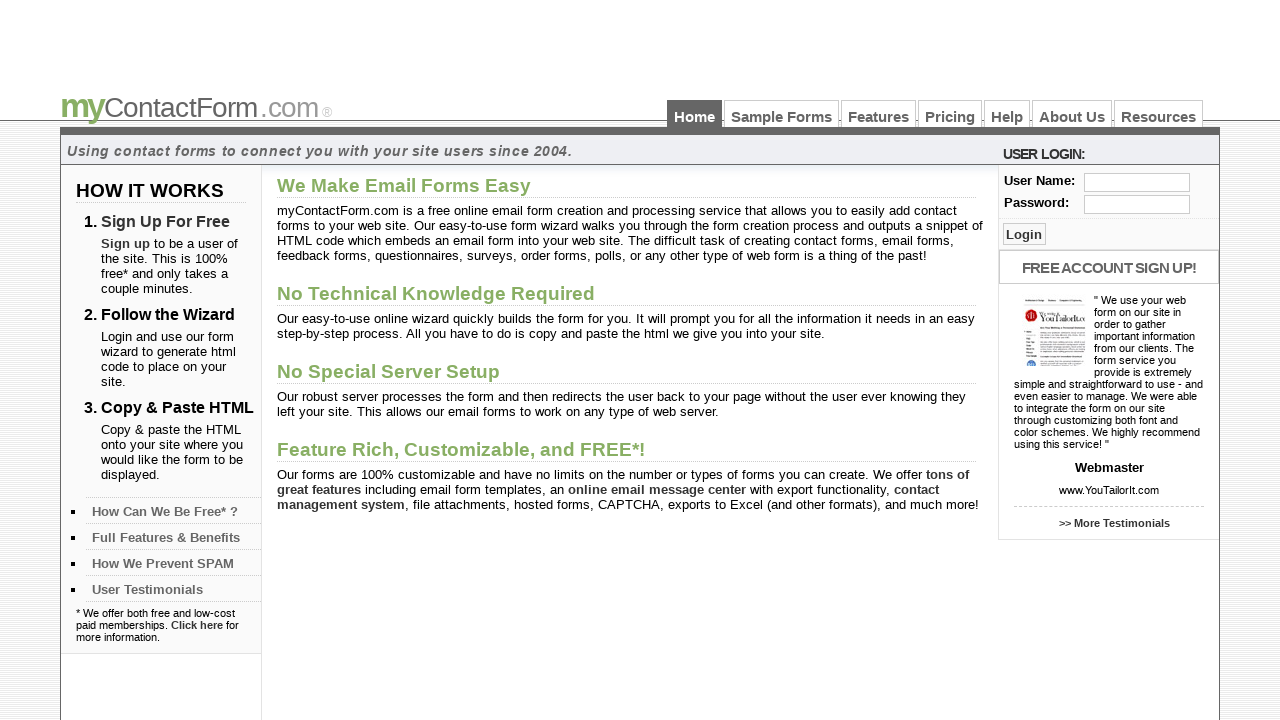

Navigated to contact form website
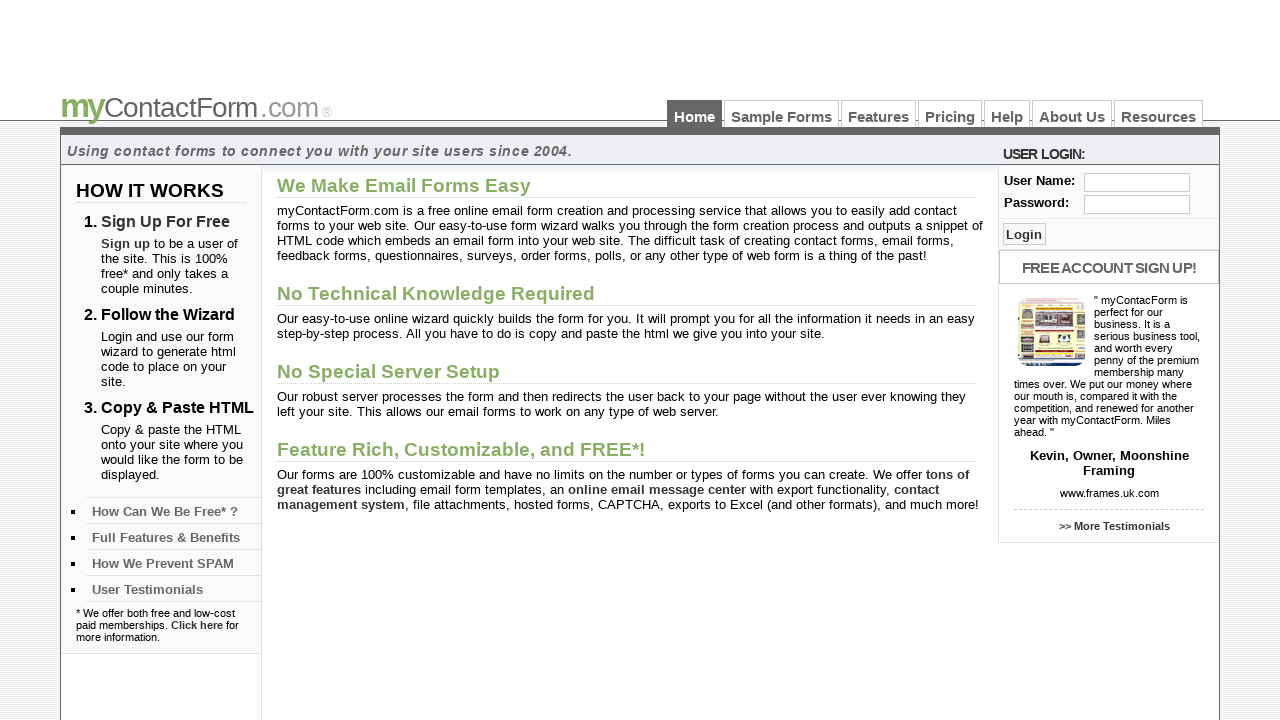

Located submit button element
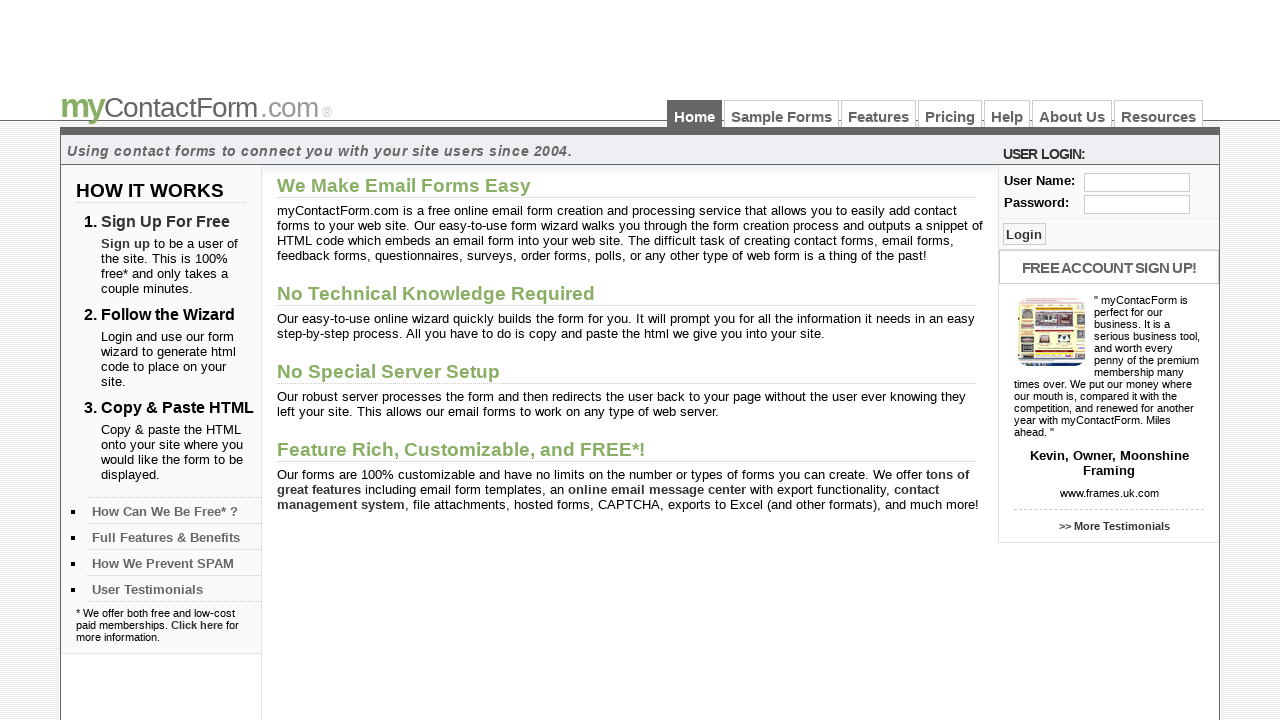

Hovered over submit button at (1024, 234) on input[name='btnSubmit']
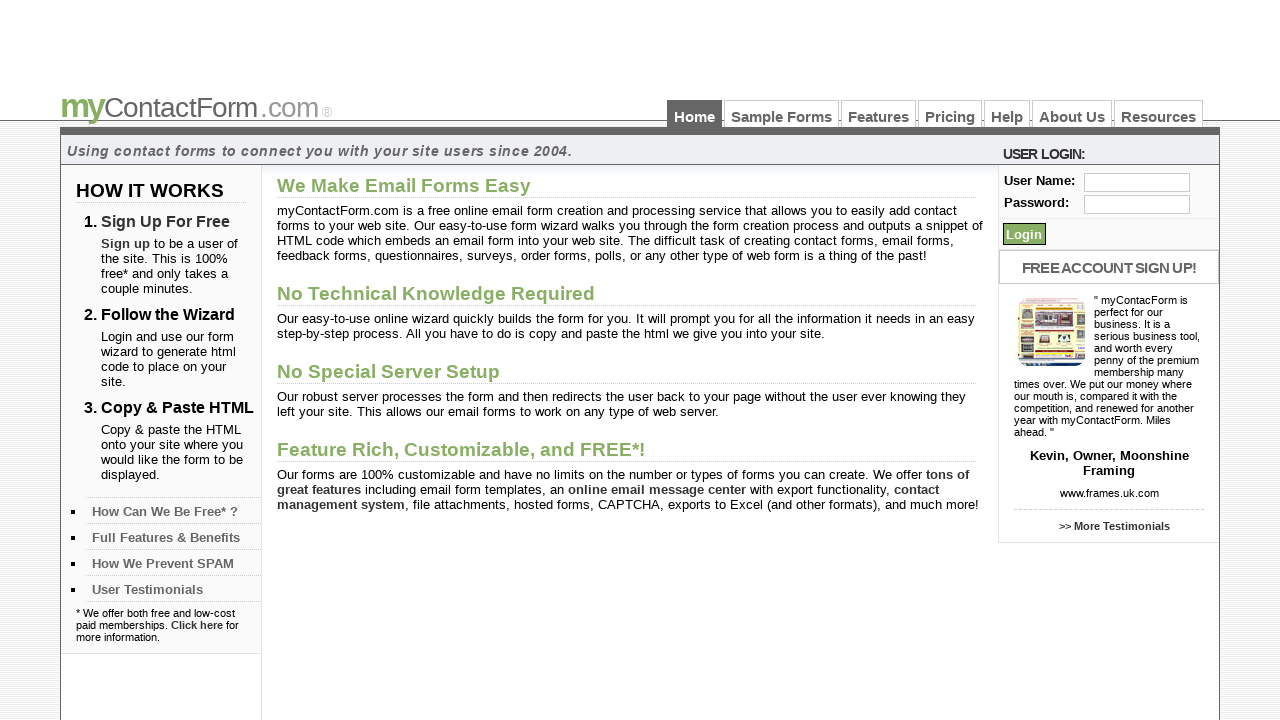

Clicked submit button at (1024, 234) on input[name='btnSubmit']
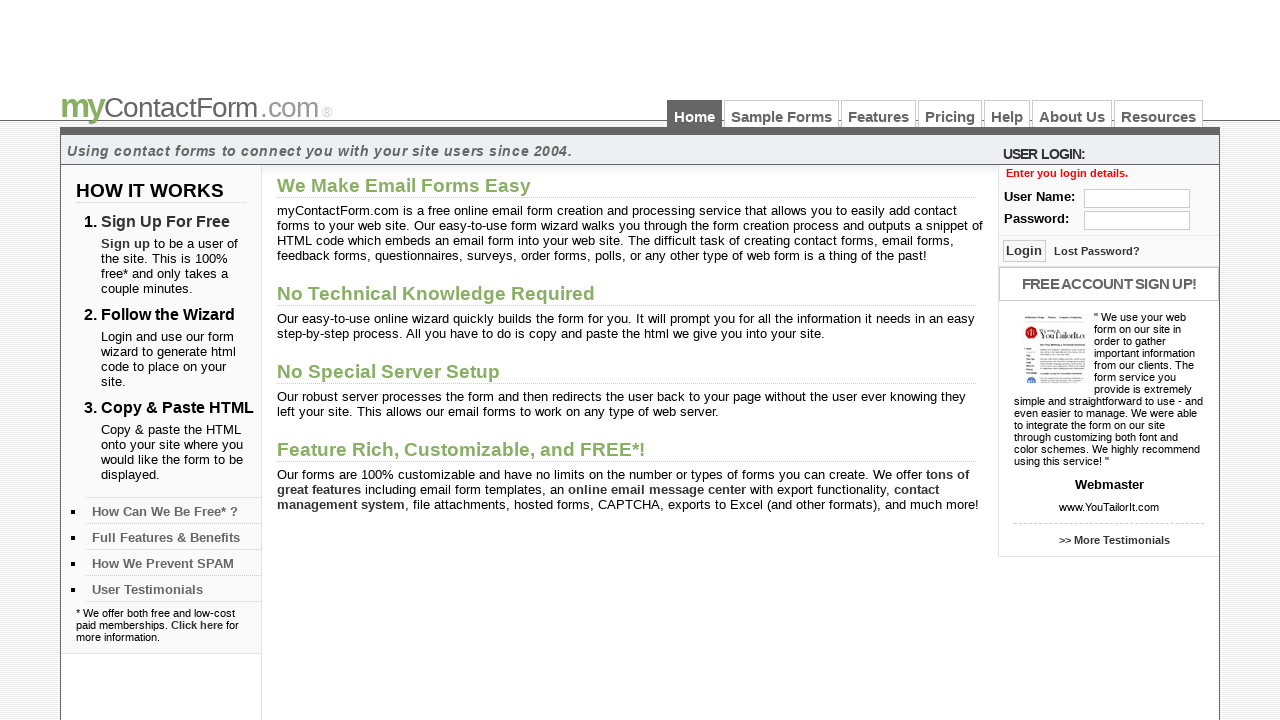

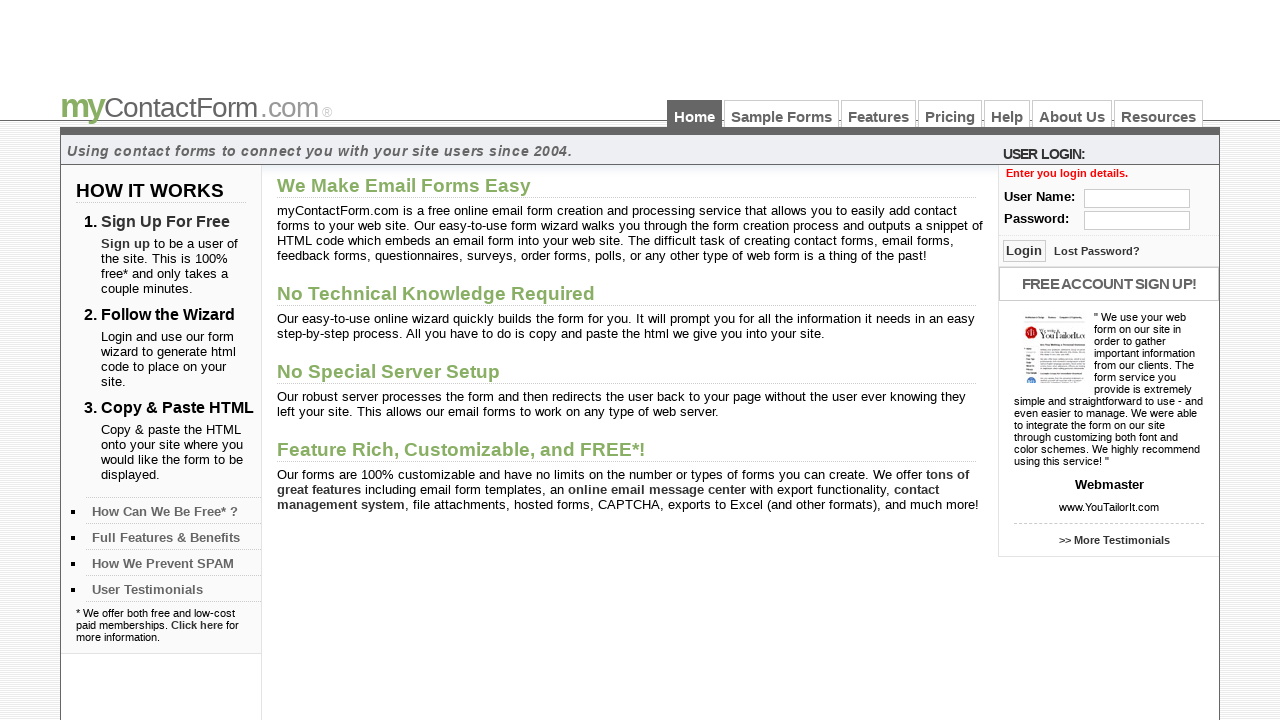